Tests right-click (context click) and double-click functionality on button elements

Starting URL: https://demoqa.com/buttons

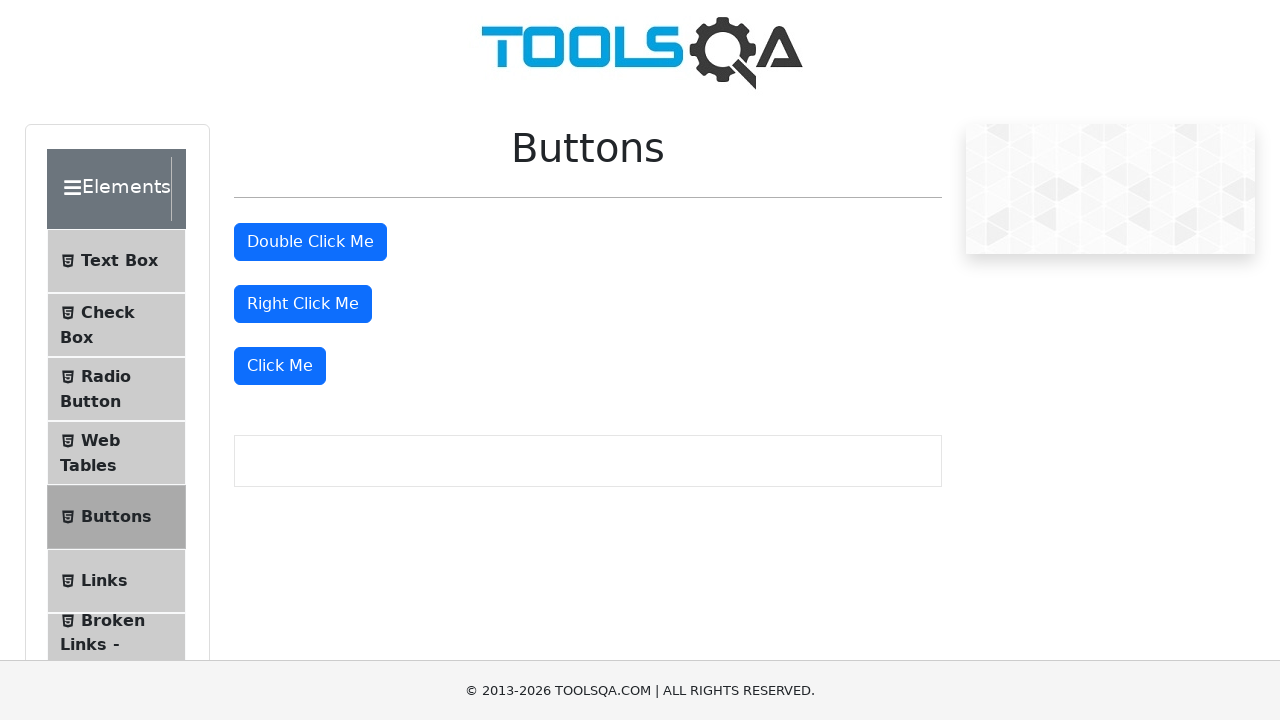

Right-click button element loaded
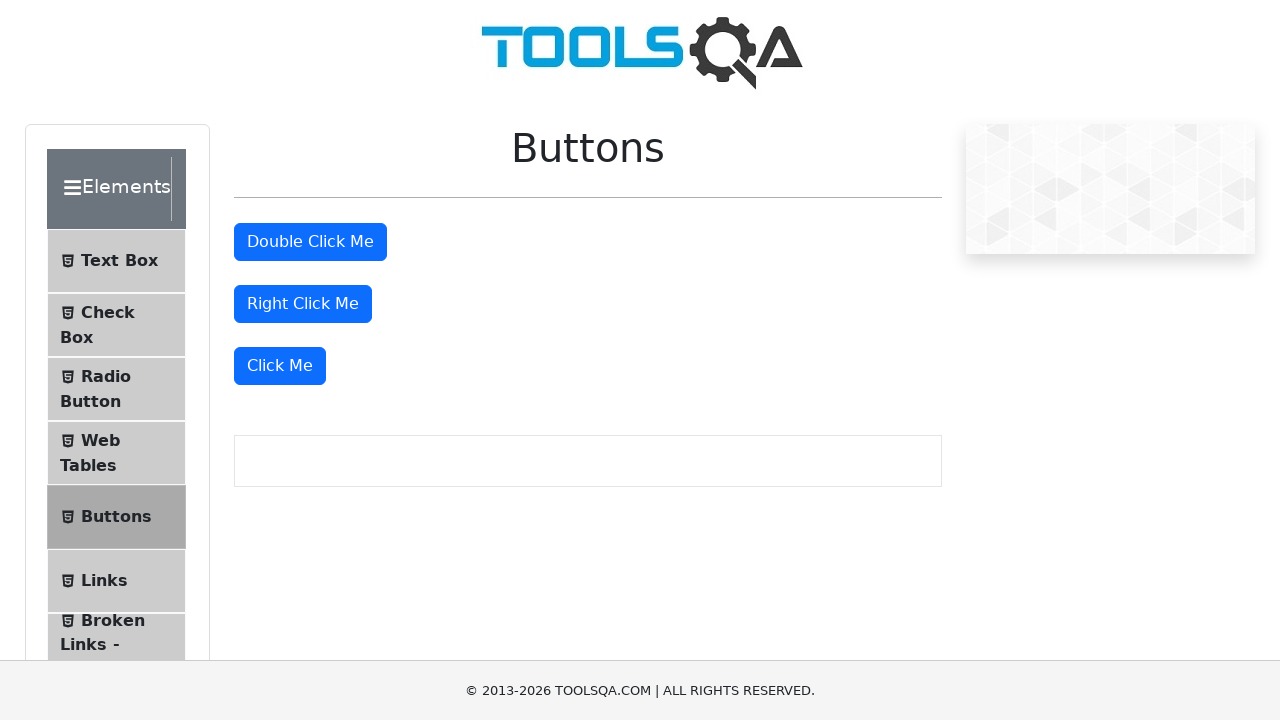

Right-clicked on the right-click button at (303, 304) on #rightClickBtn
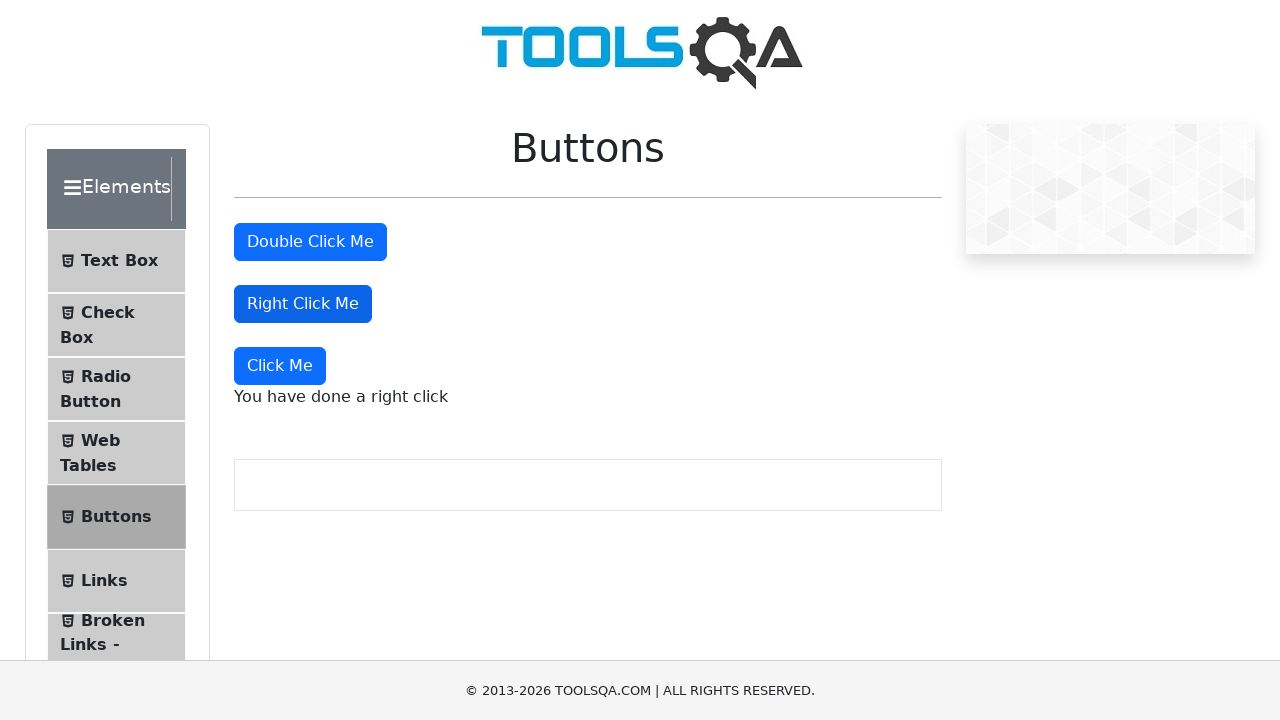

Double-clicked on the double-click button at (310, 242) on #doubleClickBtn
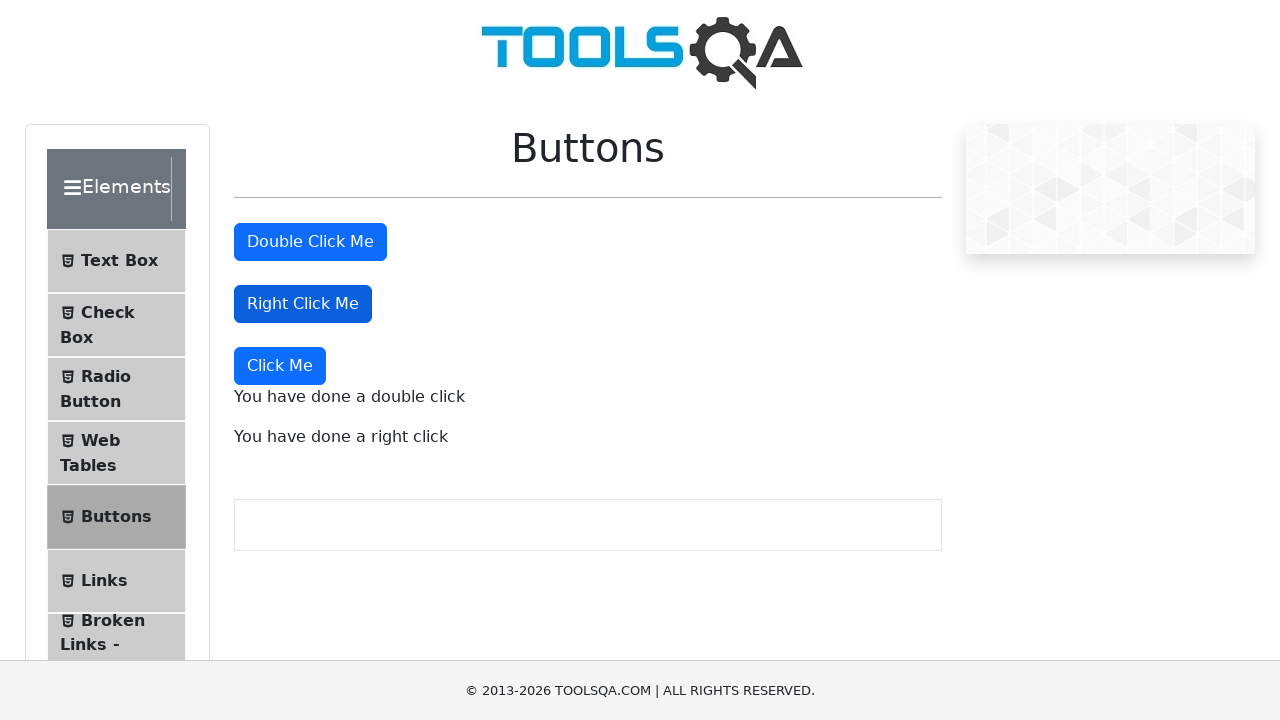

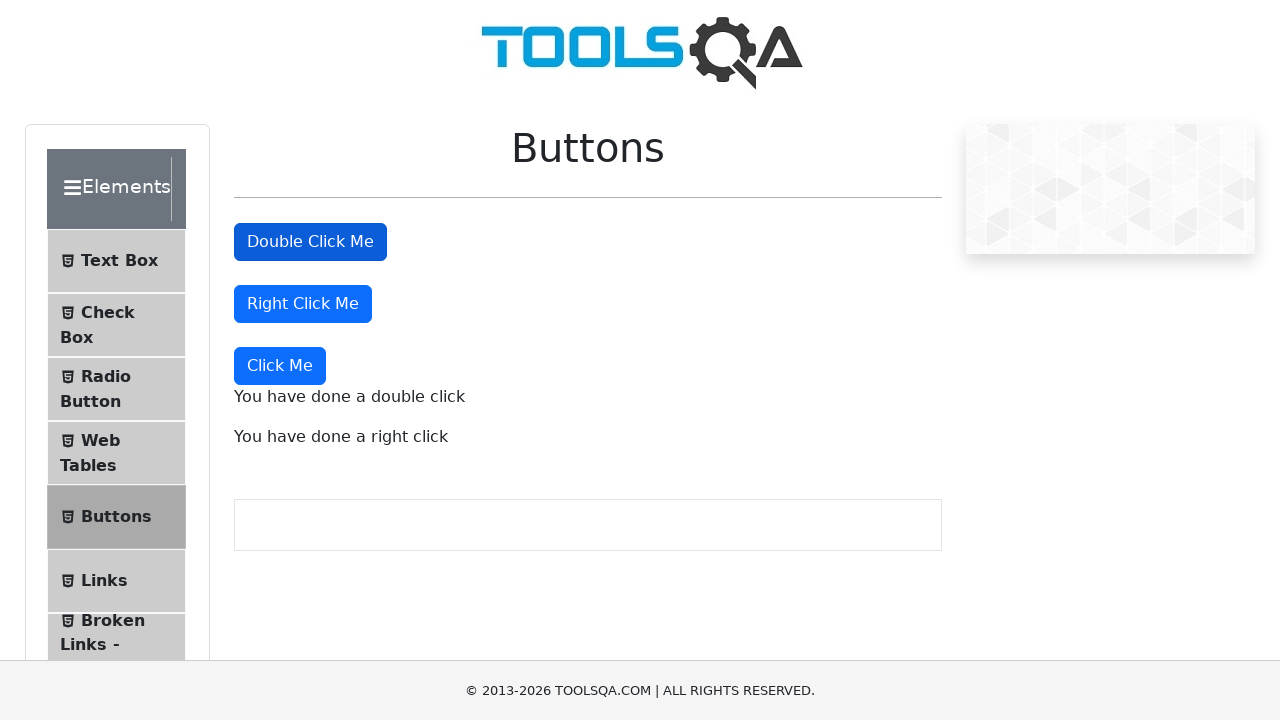